Tests the text-box form on demoqa.com by filling in full name, email, current address, and permanent address fields, then submitting the form and verifying the output section appears.

Starting URL: https://demoqa.com/text-box

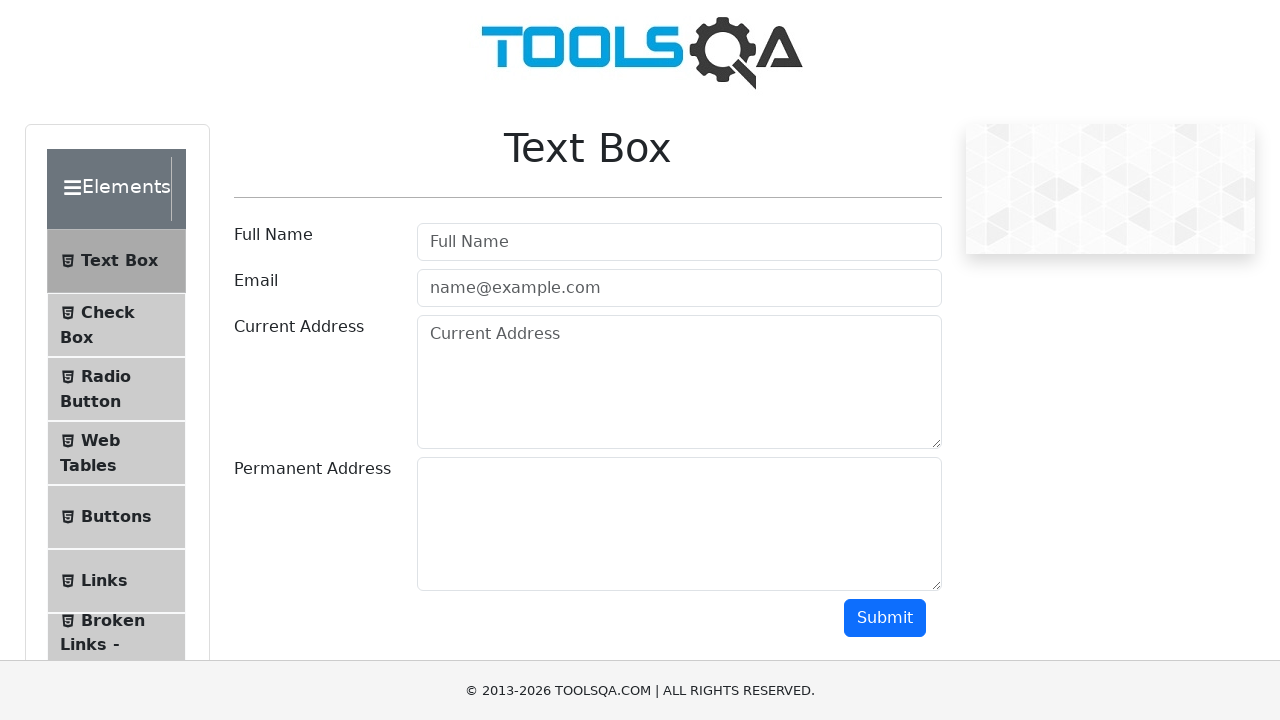

Filled full name field with 'Michael Thompson' on #userName
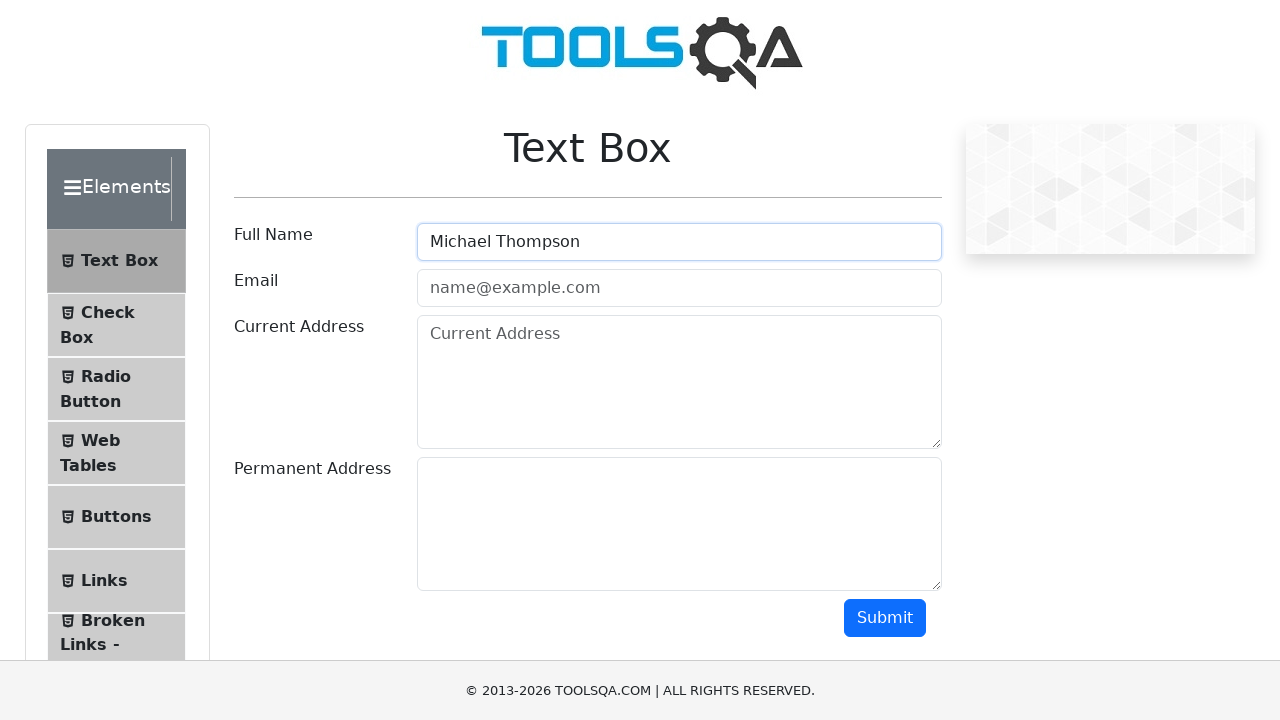

Filled email field with 'michael.thompson@example.com' on #userEmail
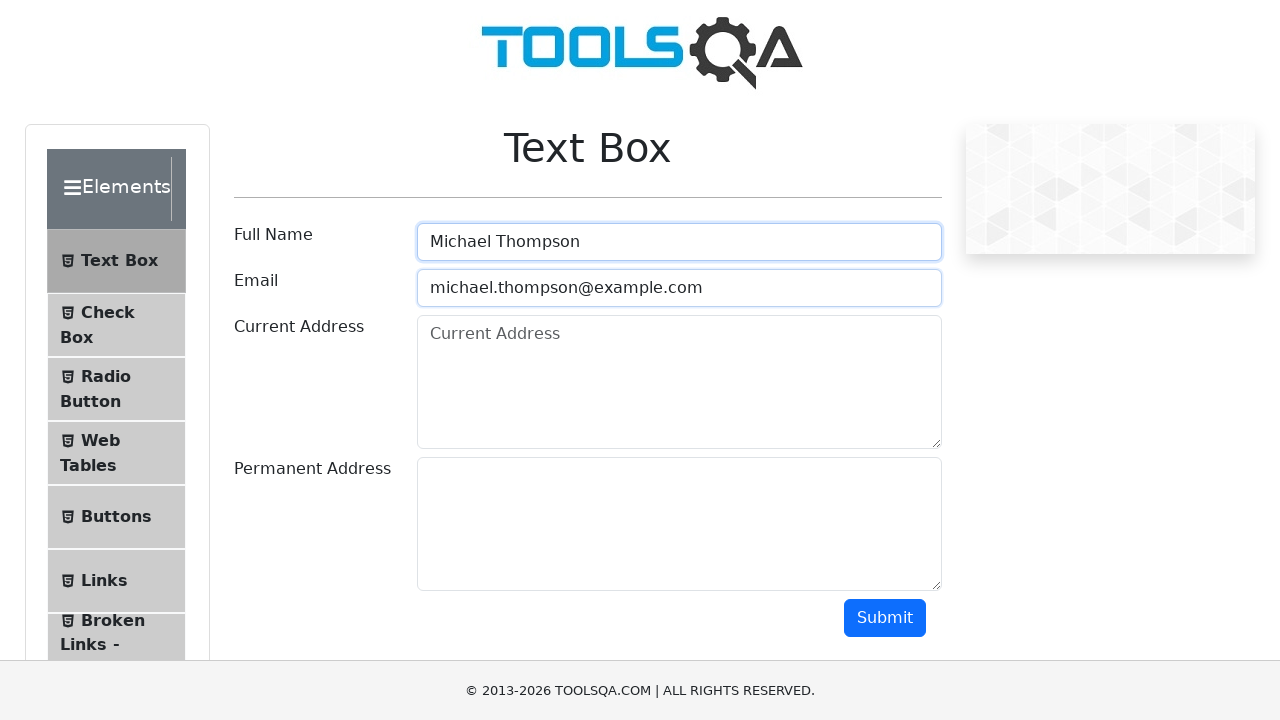

Filled current address field with '742 Evergreen Terrace, Springfield, IL 62701' on #currentAddress
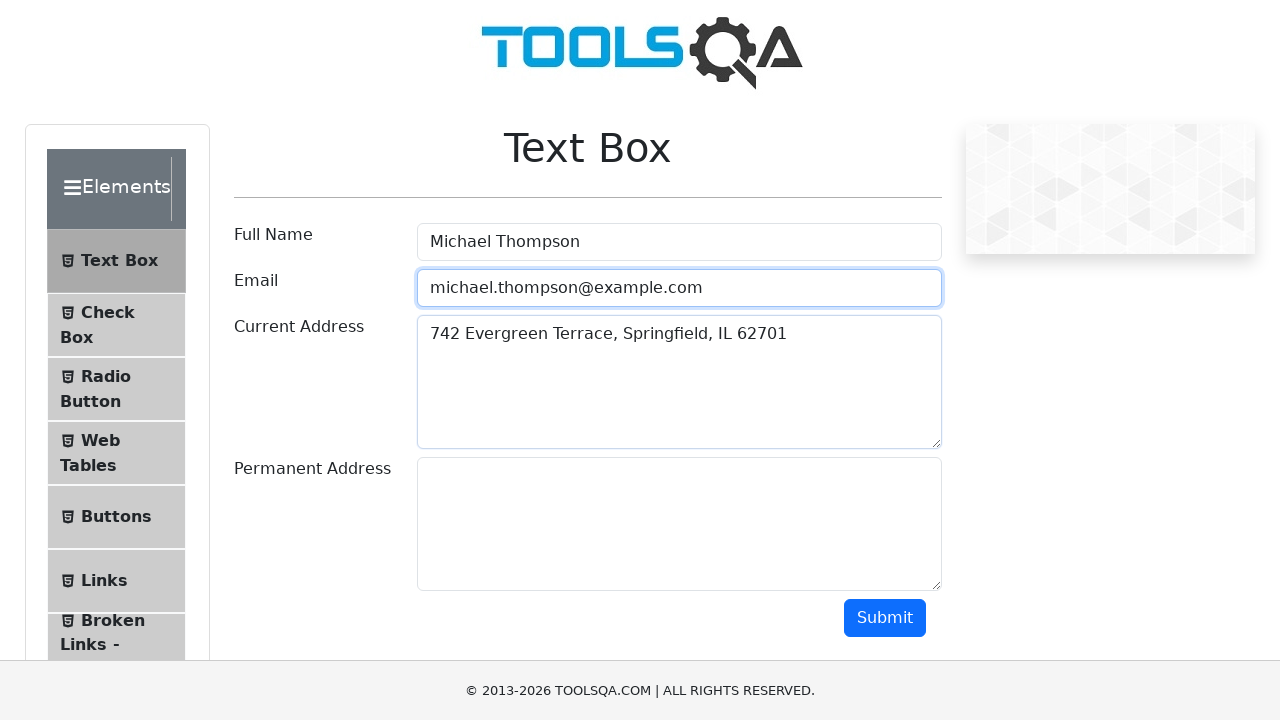

Filled permanent address field with '742 Evergreen Terrace, Springfield, IL 62701' on #permanentAddress
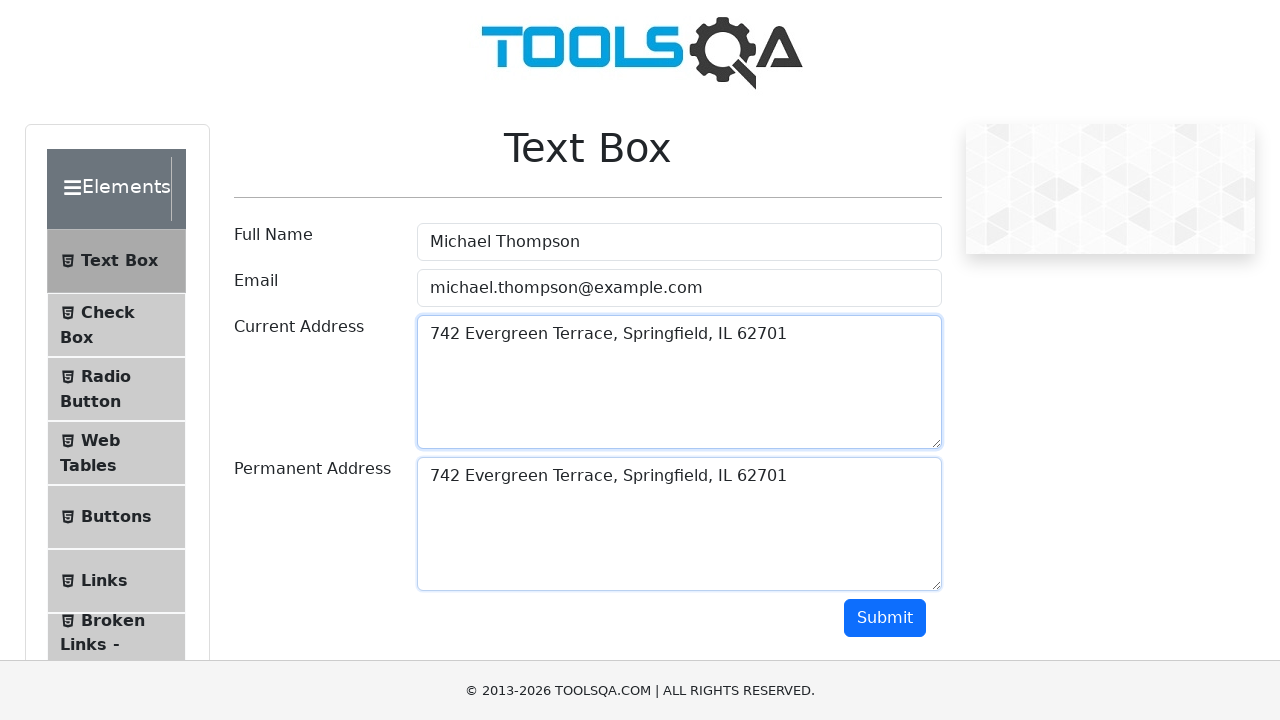

Clicked the submit button at (885, 618) on #submit
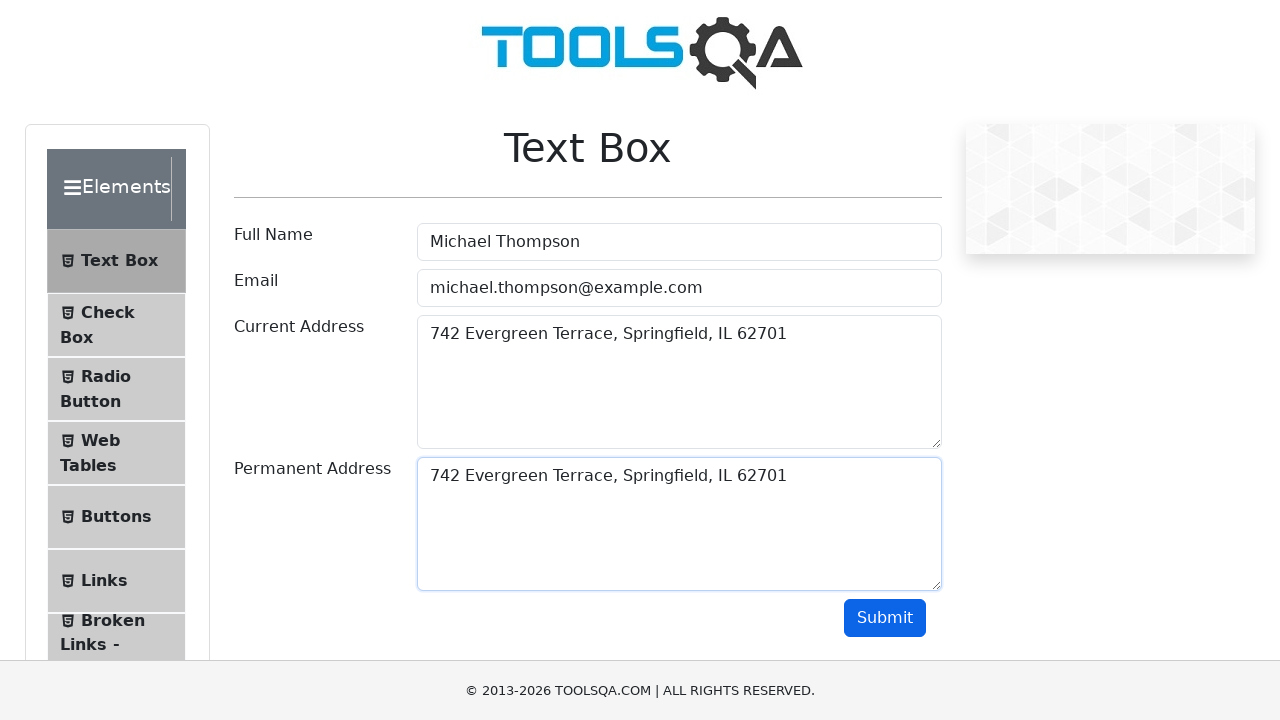

Output section appeared confirming form submission success
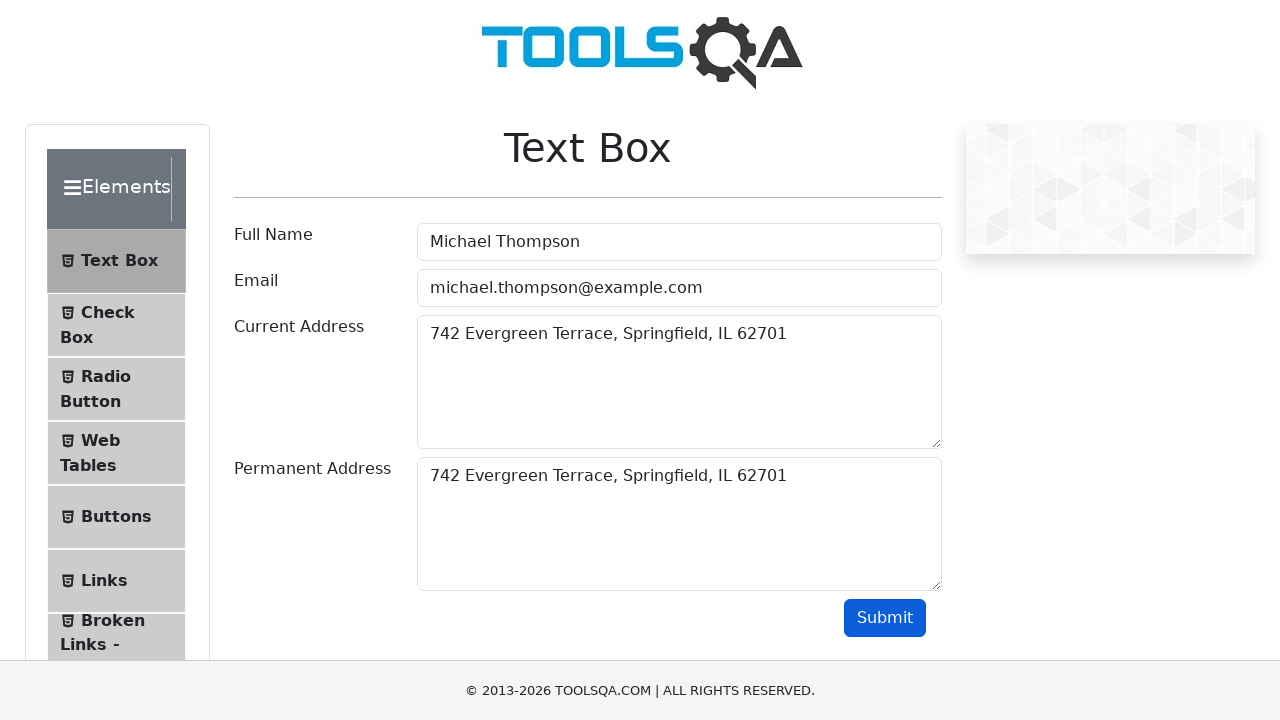

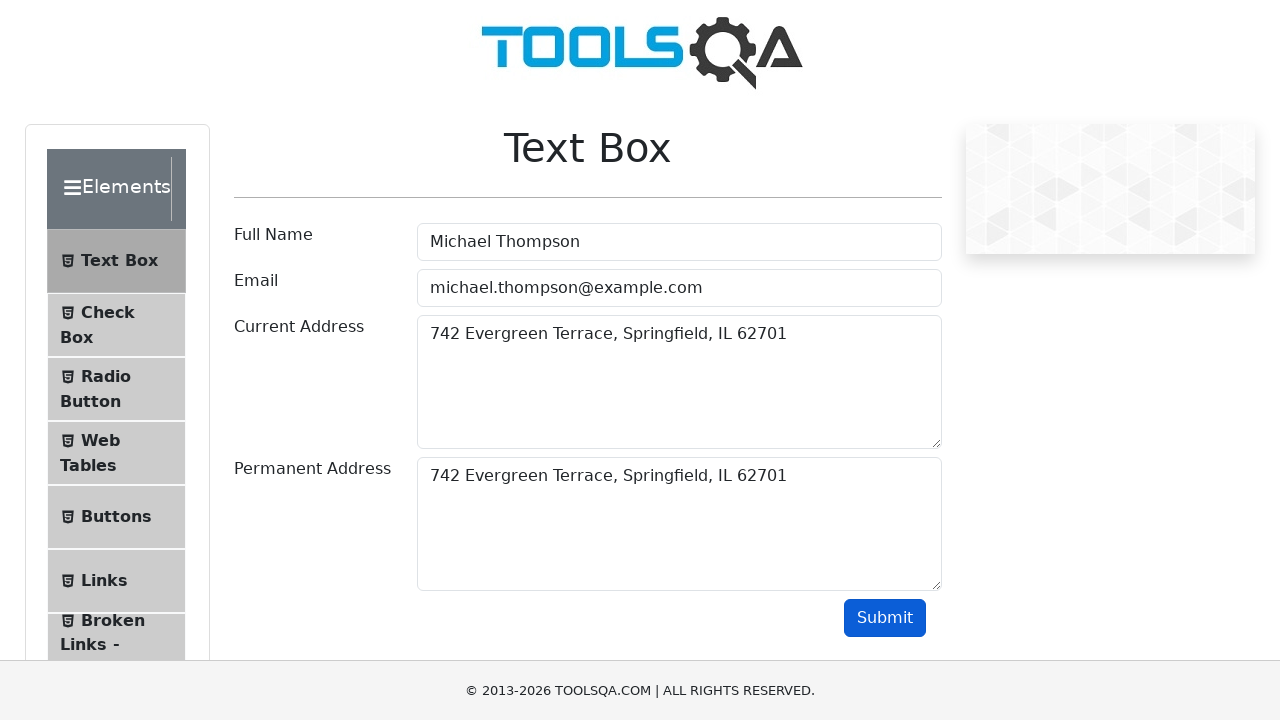